Tests hover functionality by hovering over an avatar element and verifying that the caption/additional information becomes visible.

Starting URL: http://the-internet.herokuapp.com/hovers

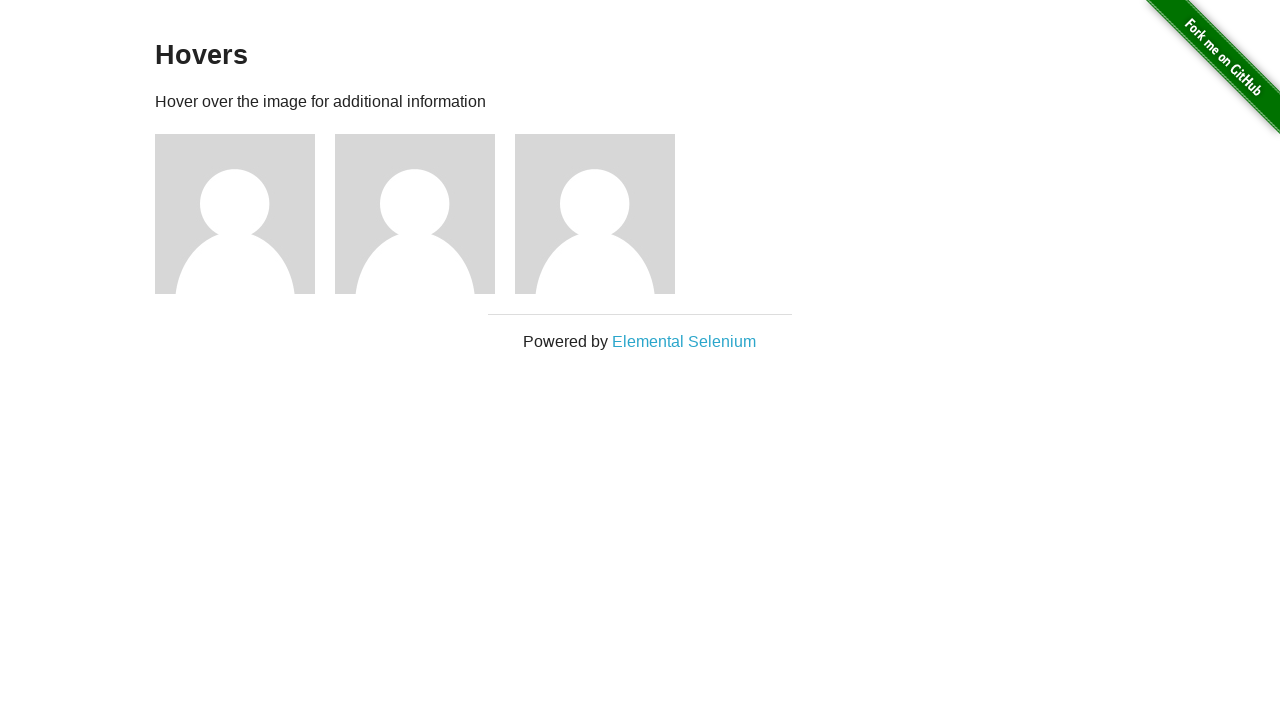

Located the first avatar figure element
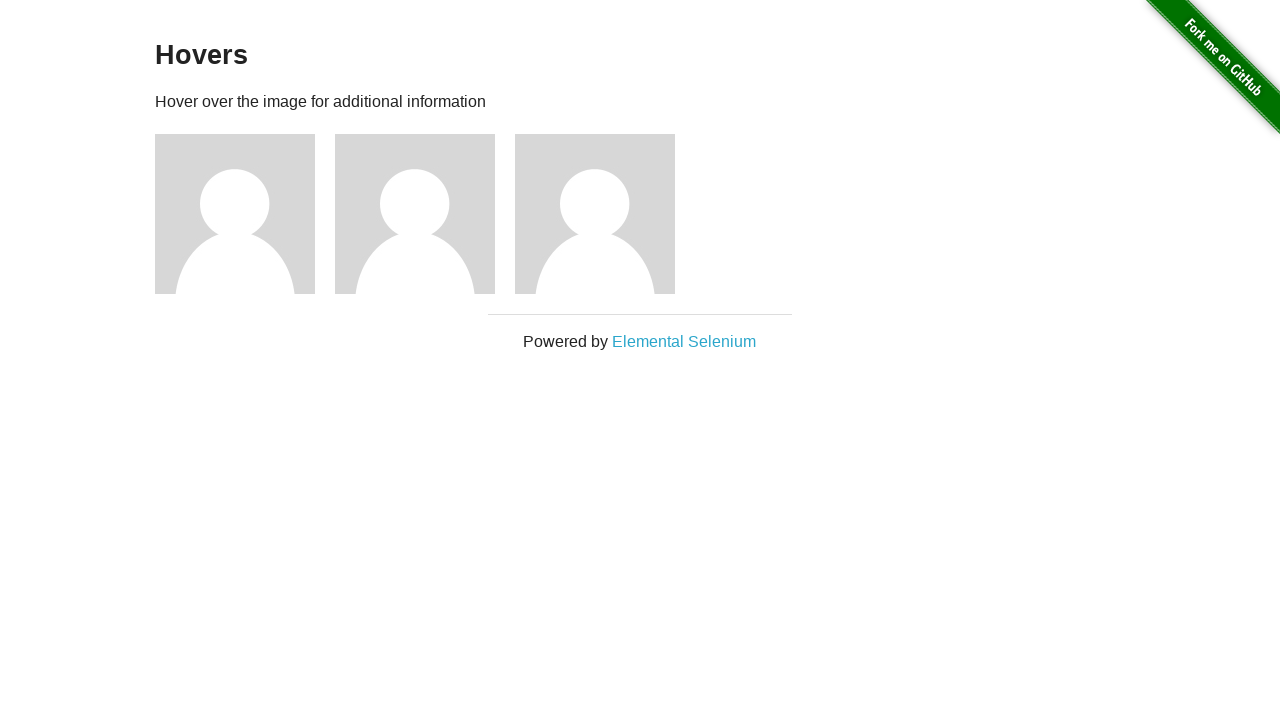

Hovered over the avatar element at (245, 214) on .figure >> nth=0
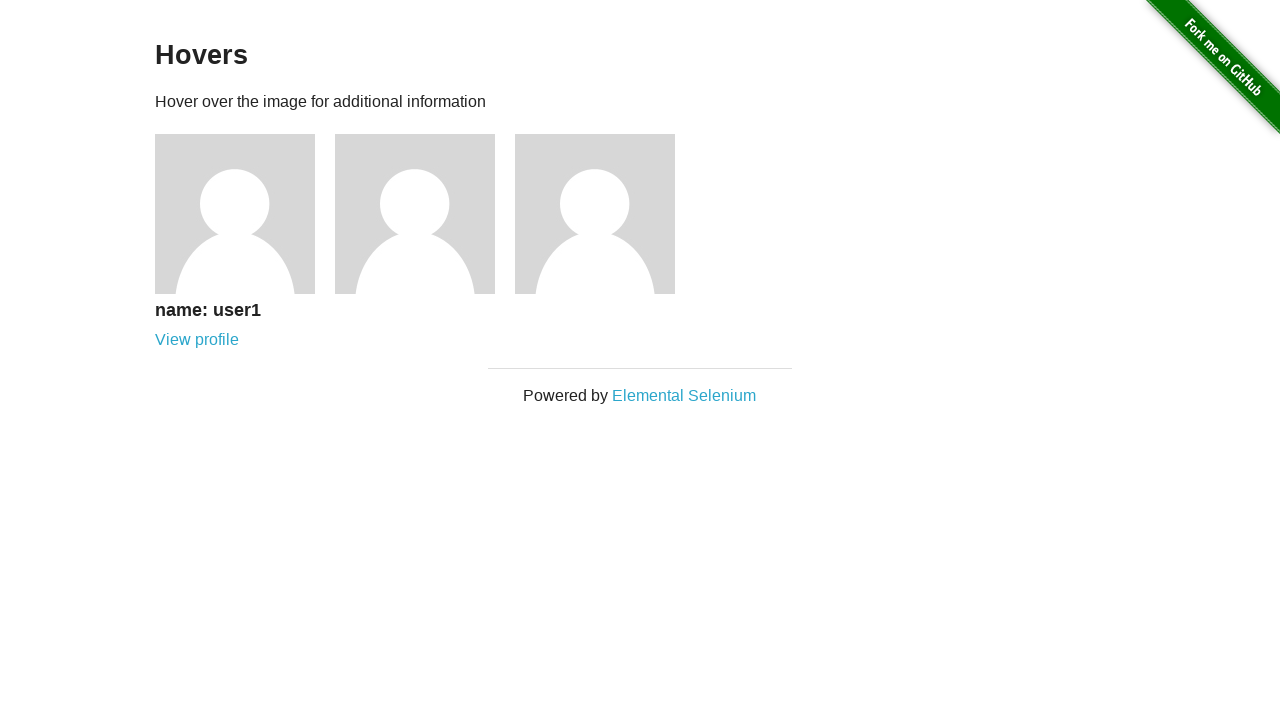

Caption element became visible after hover
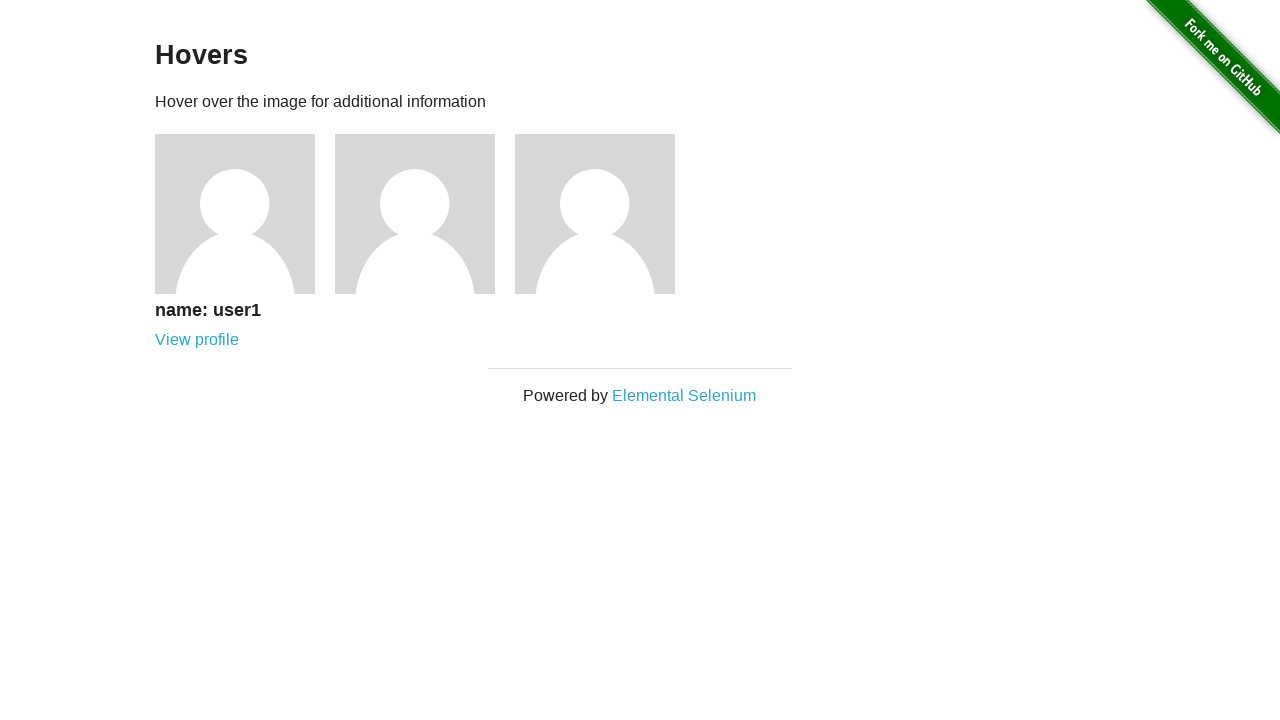

Verified that the caption is visible
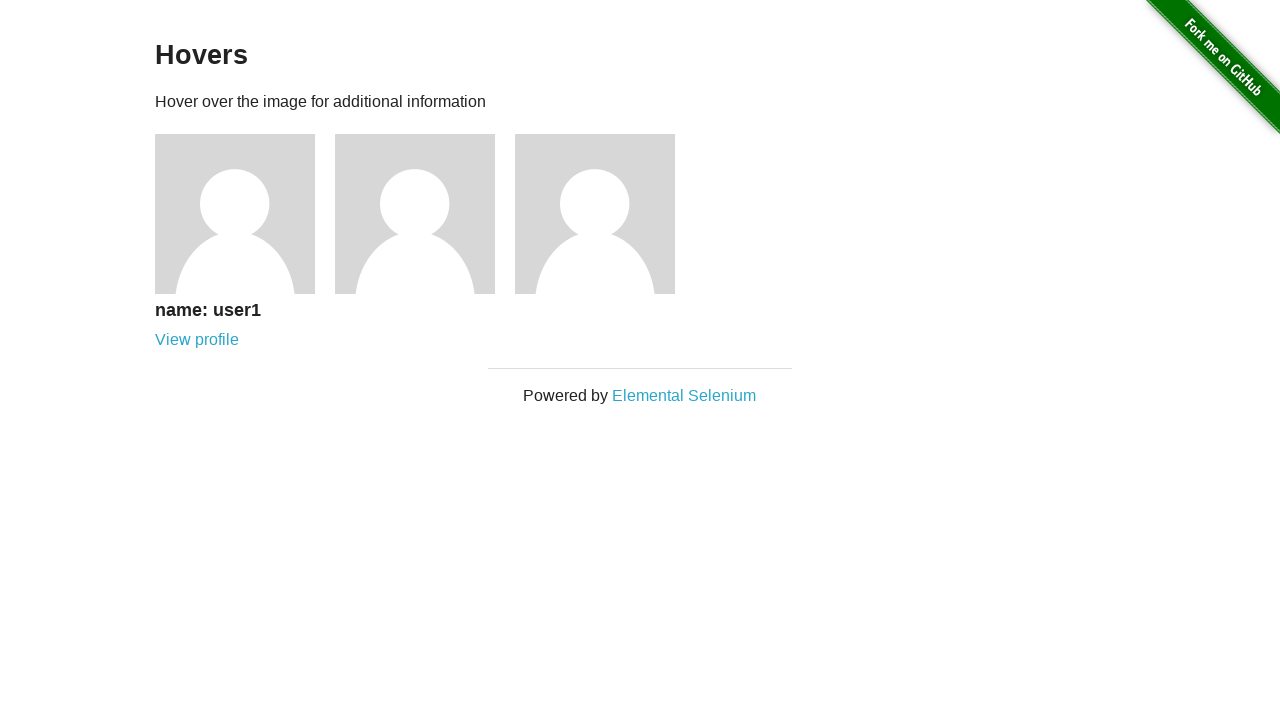

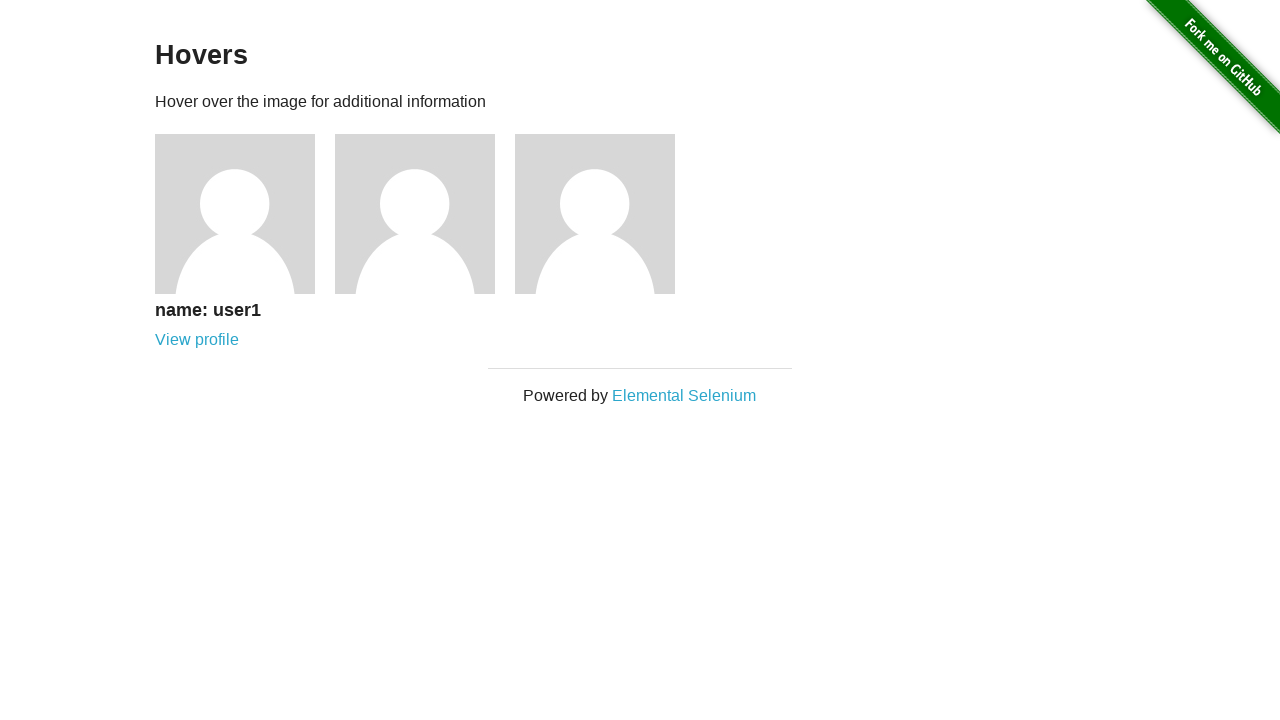